Tests DataTables row selection functionality by selecting multiple rows and verifying the row count through an alert dialog

Starting URL: https://datatables.net/examples/api/select_row.html

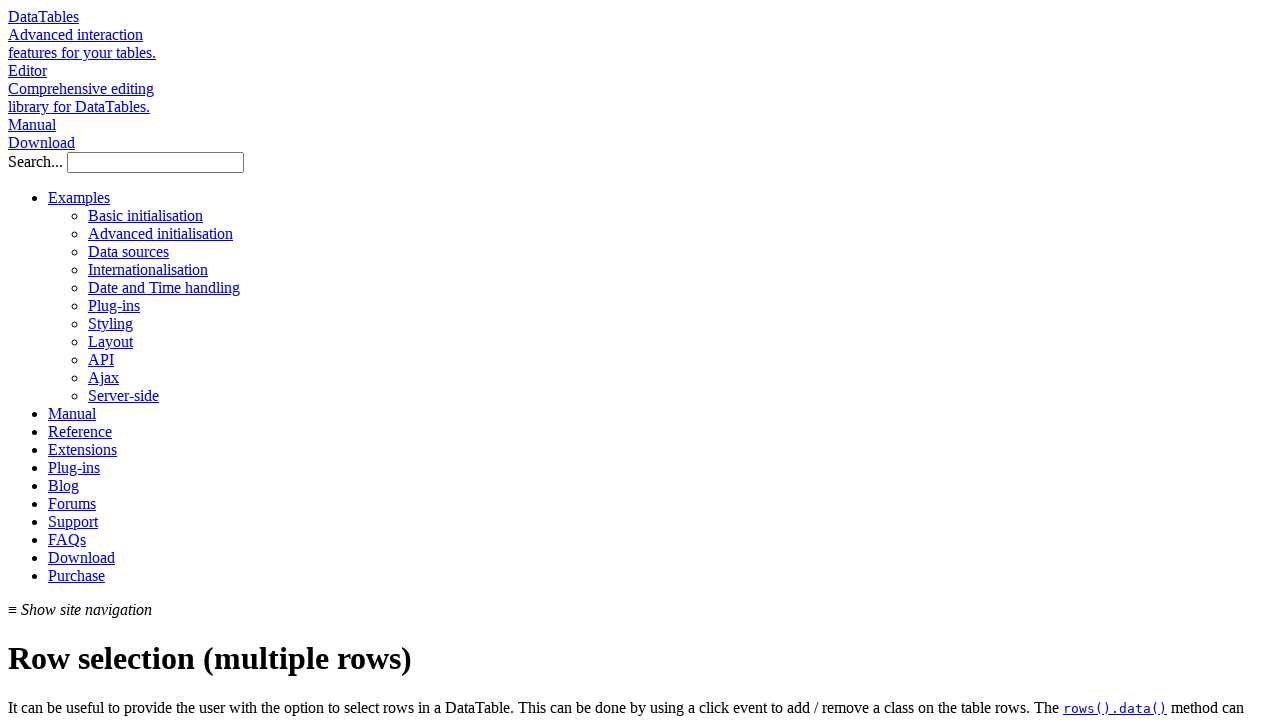

Waited for DataTable example table to load
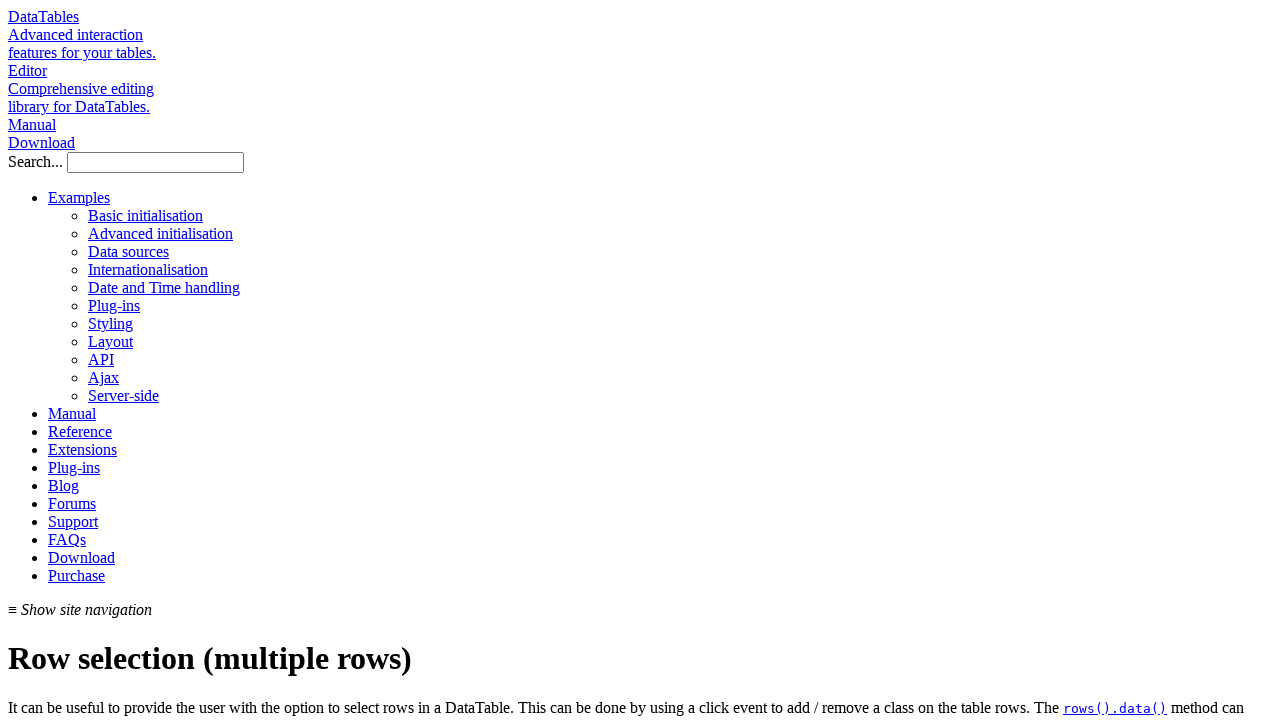

Retrieved all first column cells from table body
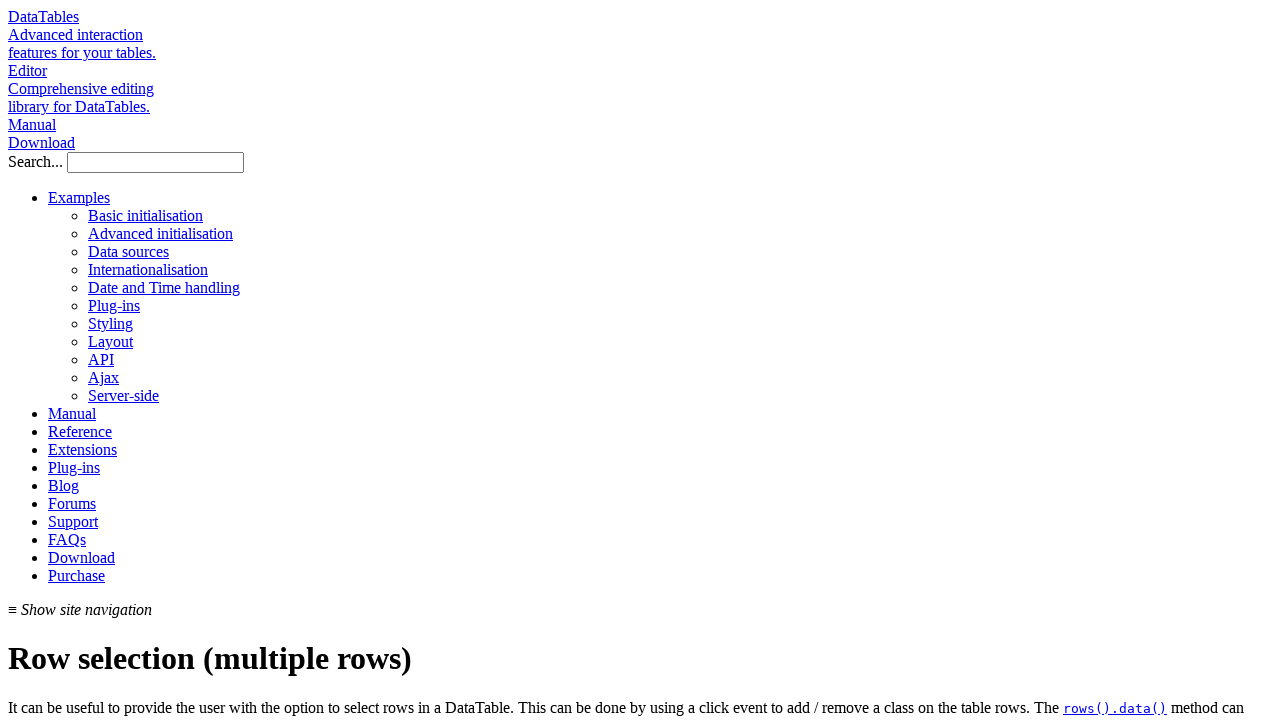

Selected first row (index 2) by clicking first column cell at (72, 361) on xpath=//table[@id='example']/tbody/tr/td[1] >> nth=2
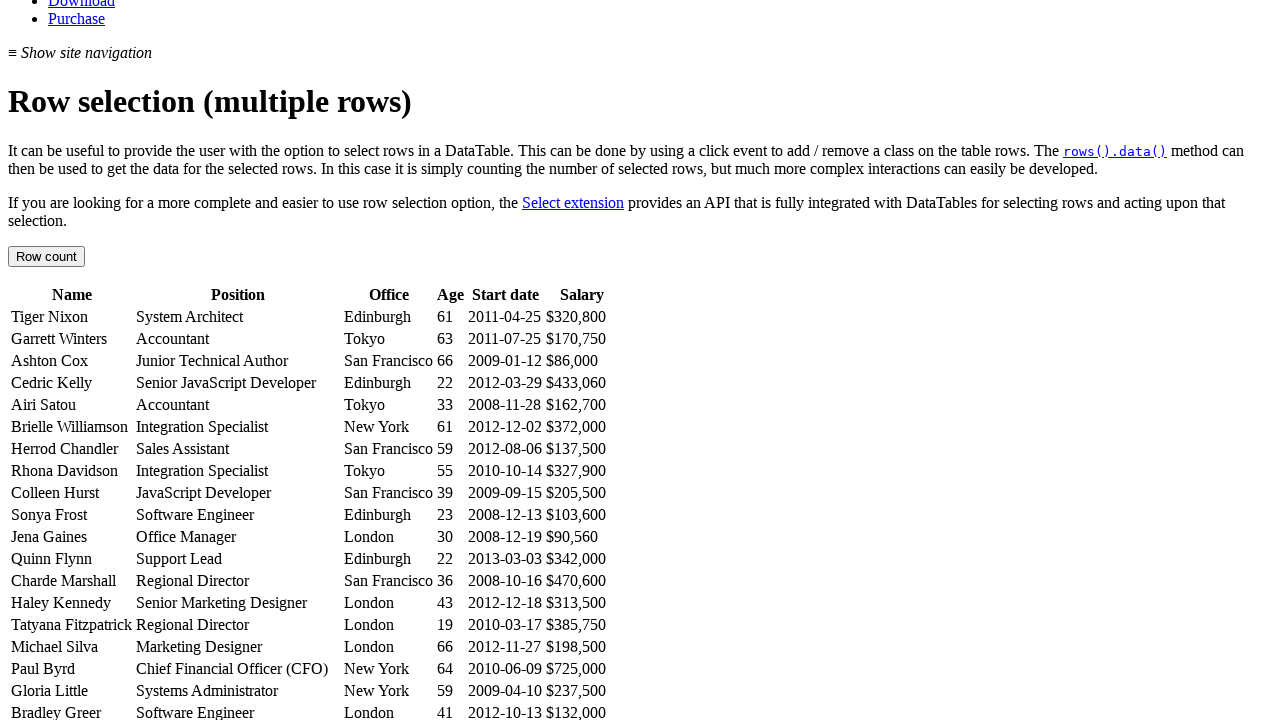

Selected second row (index 6) by clicking first column cell at (72, 449) on xpath=//table[@id='example']/tbody/tr/td[1] >> nth=6
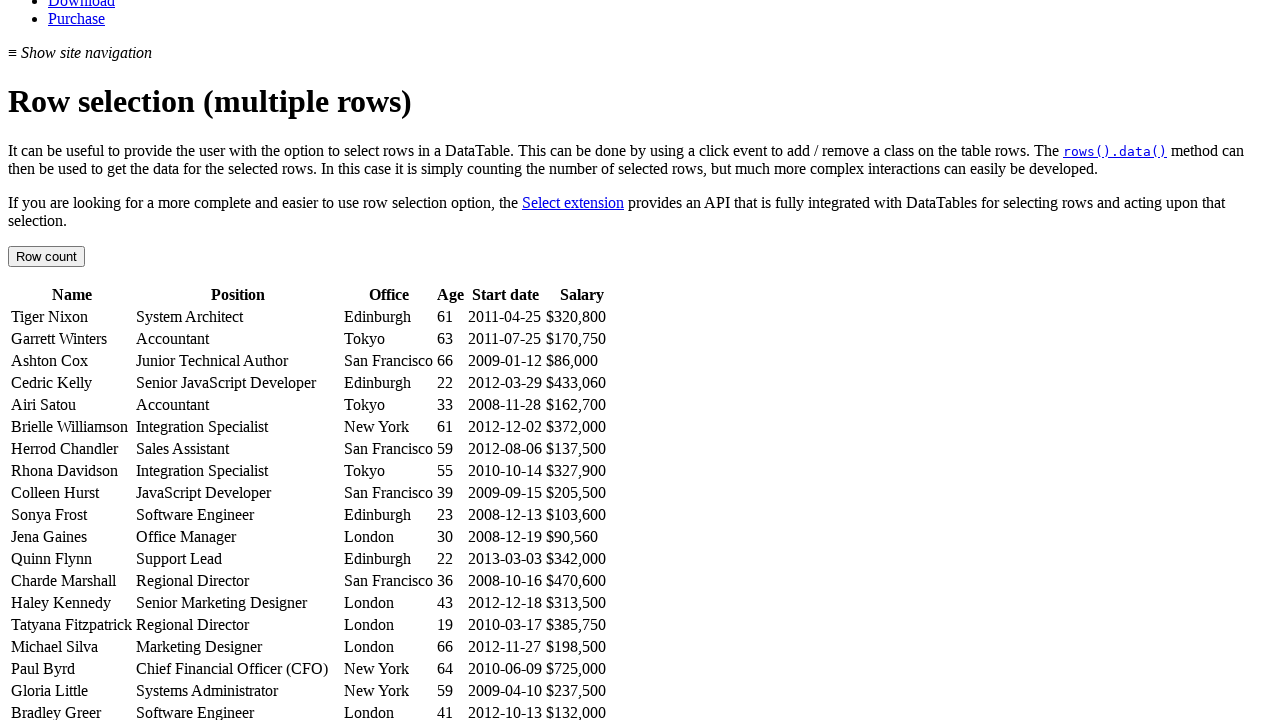

Selected third row (index 5) by clicking first column cell at (72, 427) on xpath=//table[@id='example']/tbody/tr/td[1] >> nth=5
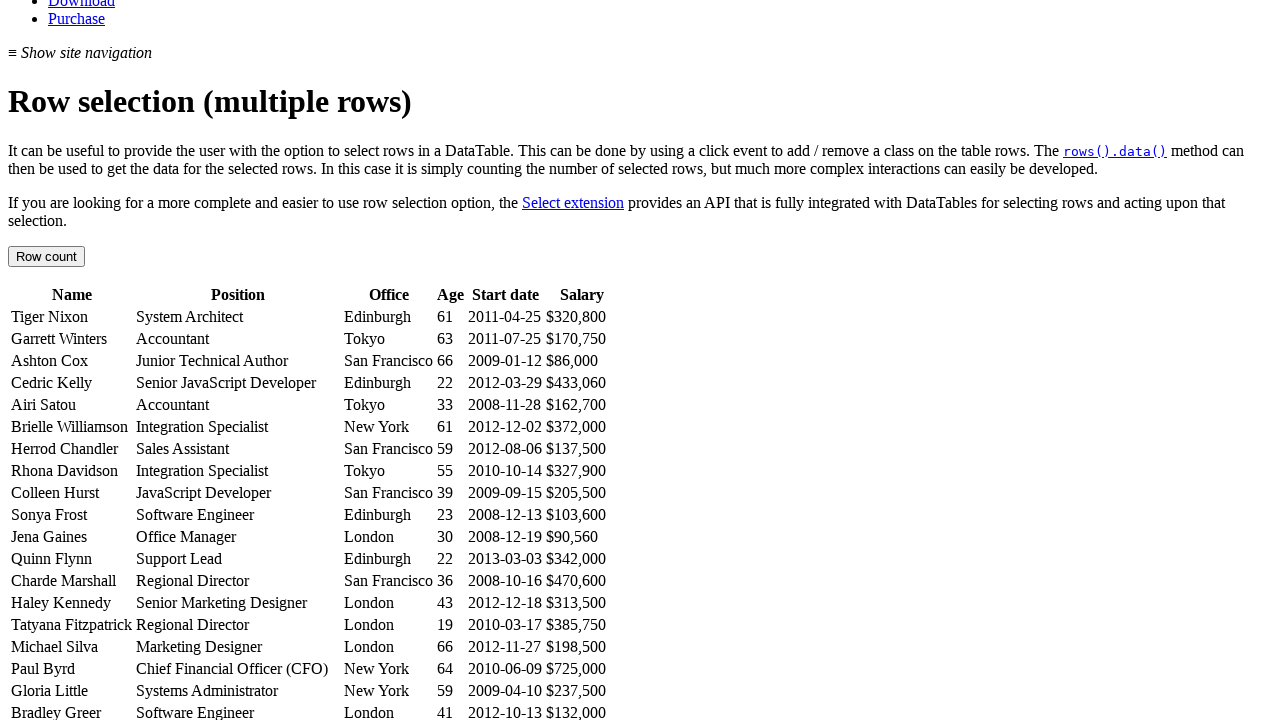

Clicked Row Count button to trigger alert dialog at (46, 256) on #button
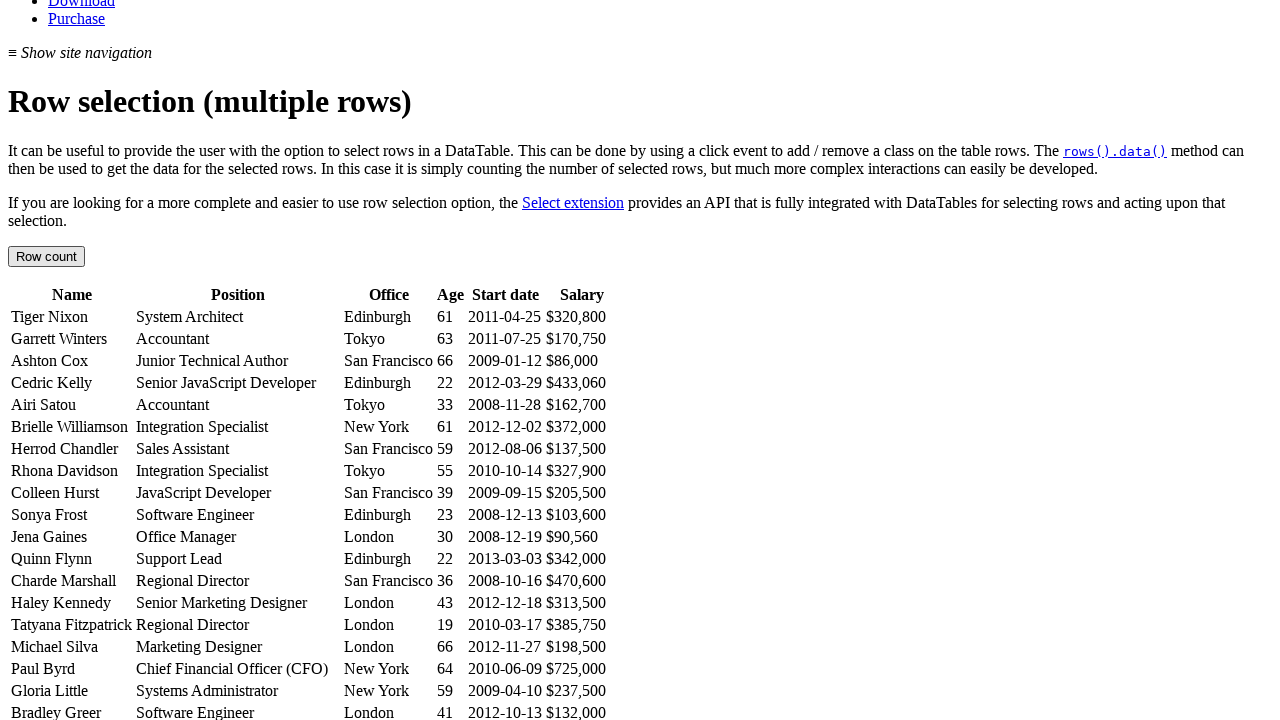

Set up dialog handler to accept alert
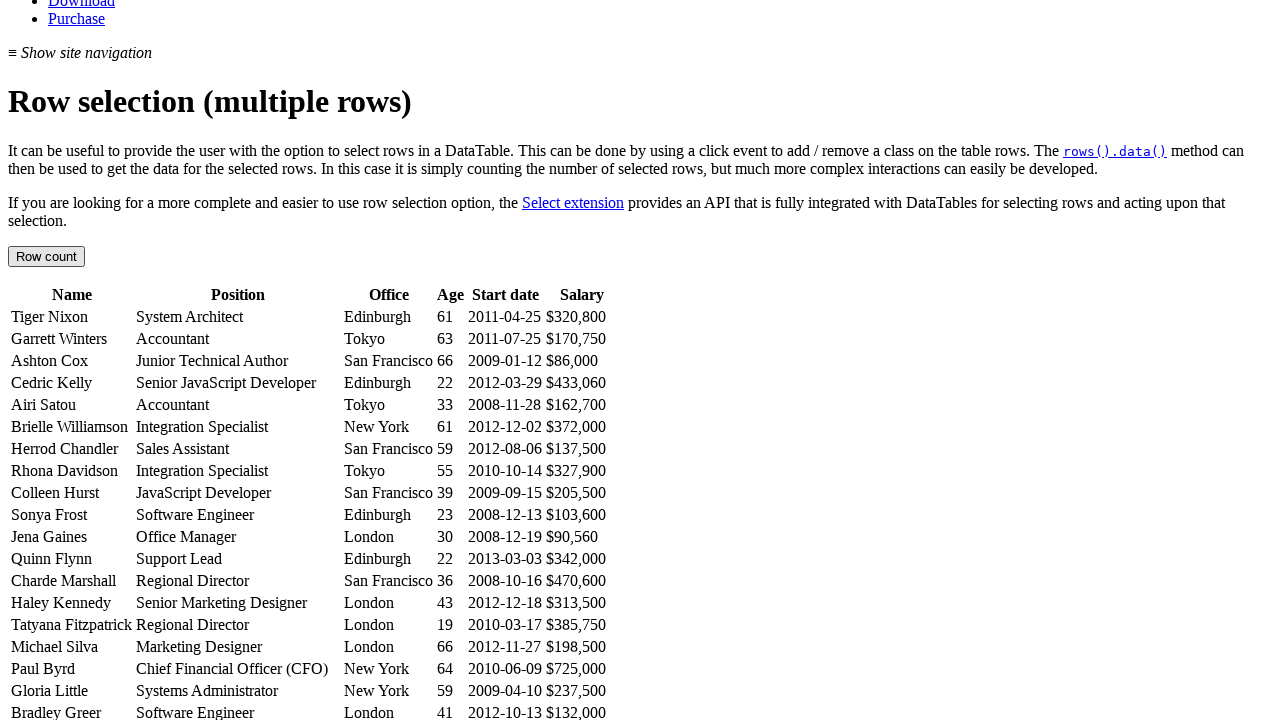

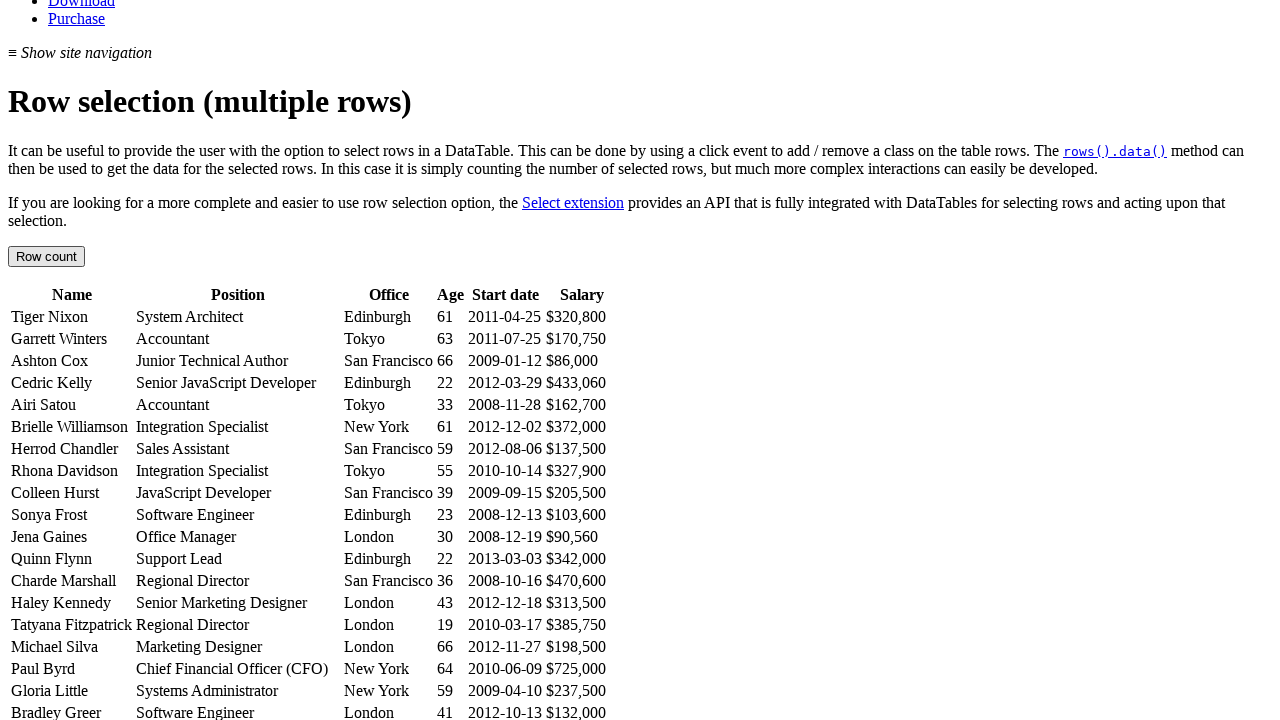